Tests A/B Testing page by clicking the A/B Testing link and verifying the page content including the h3 header and paragraph text.

Starting URL: http://the-internet.herokuapp.com/

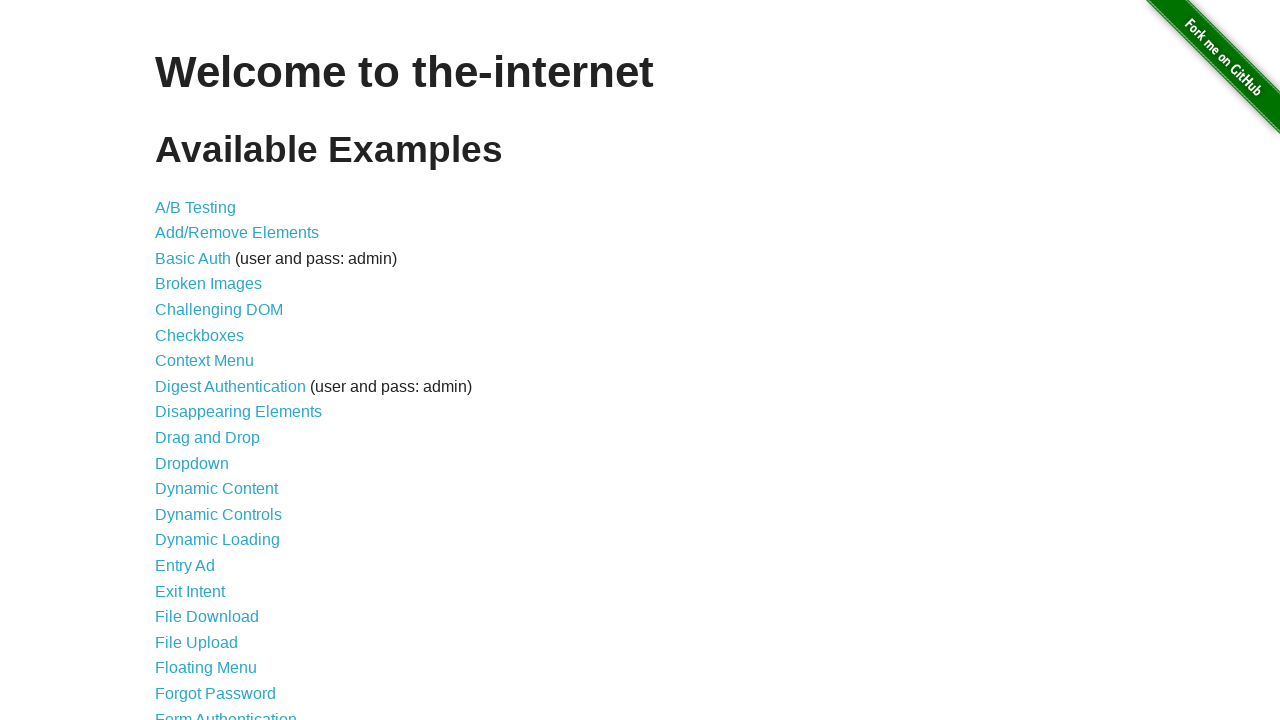

Clicked on A/B Testing link at (196, 207) on a:text('A/B Testing')
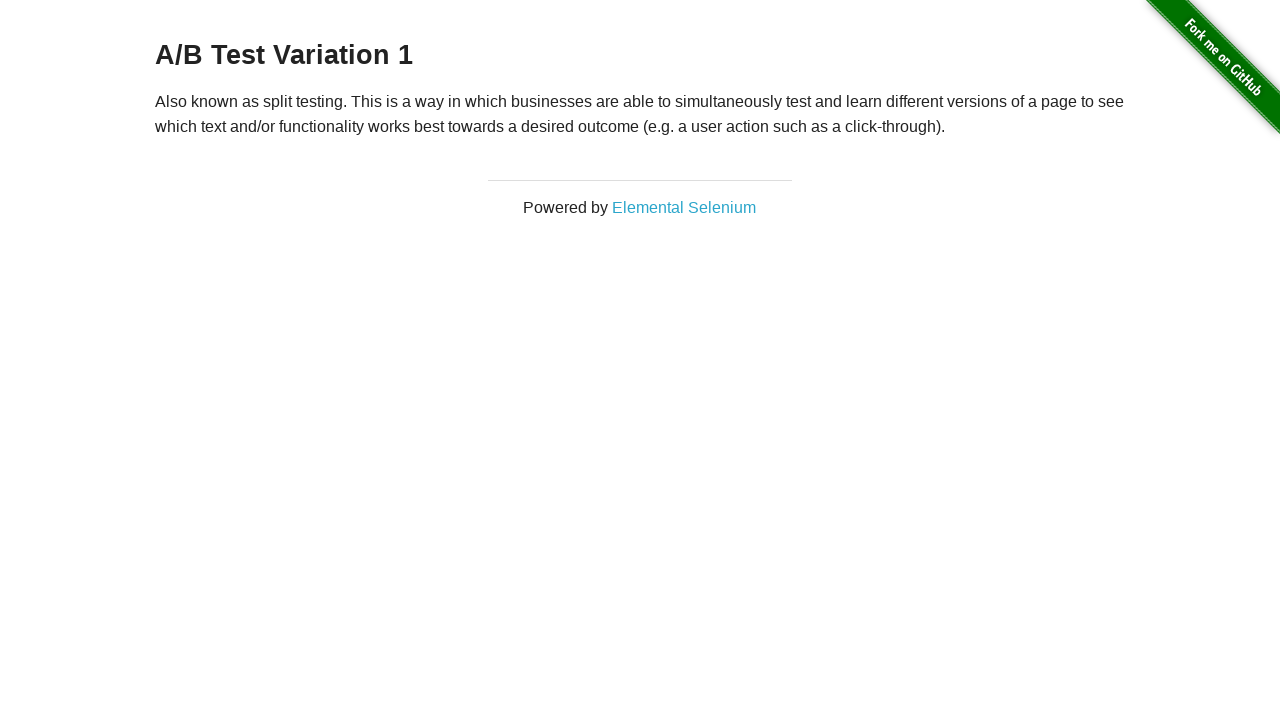

Verified h3 header is visible on A/B Testing page
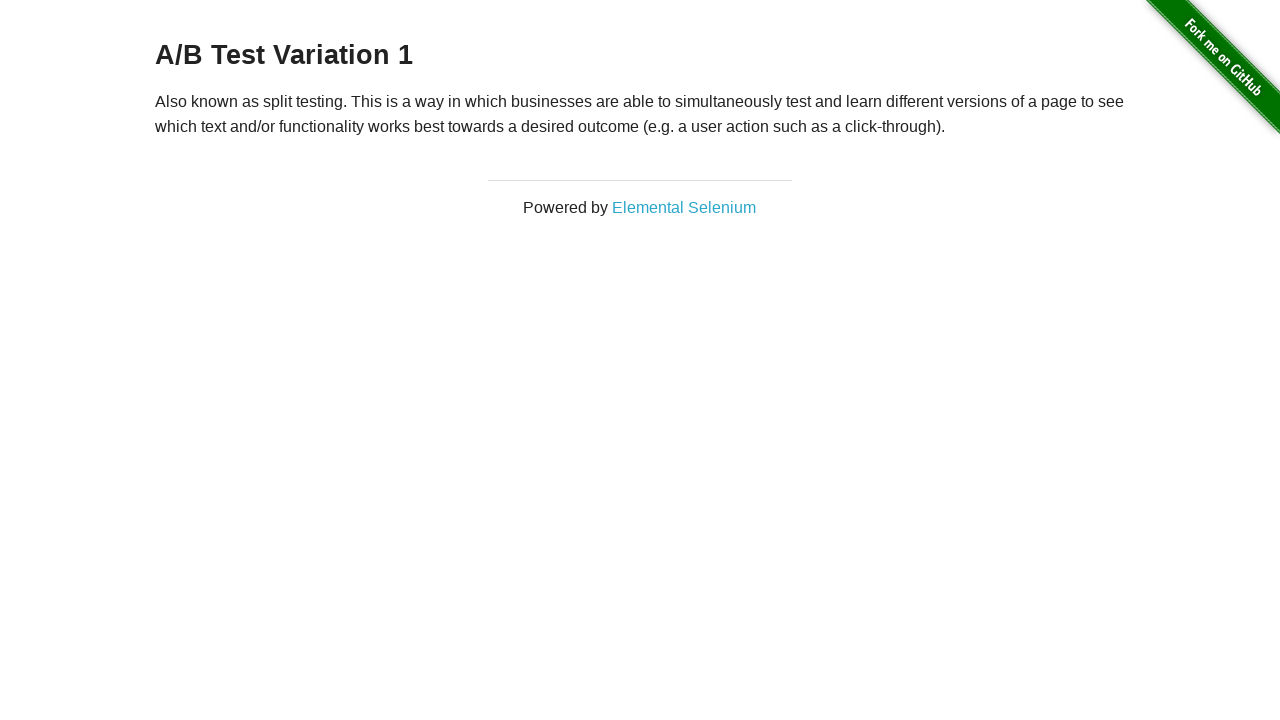

Verified paragraph text is present on A/B Testing page
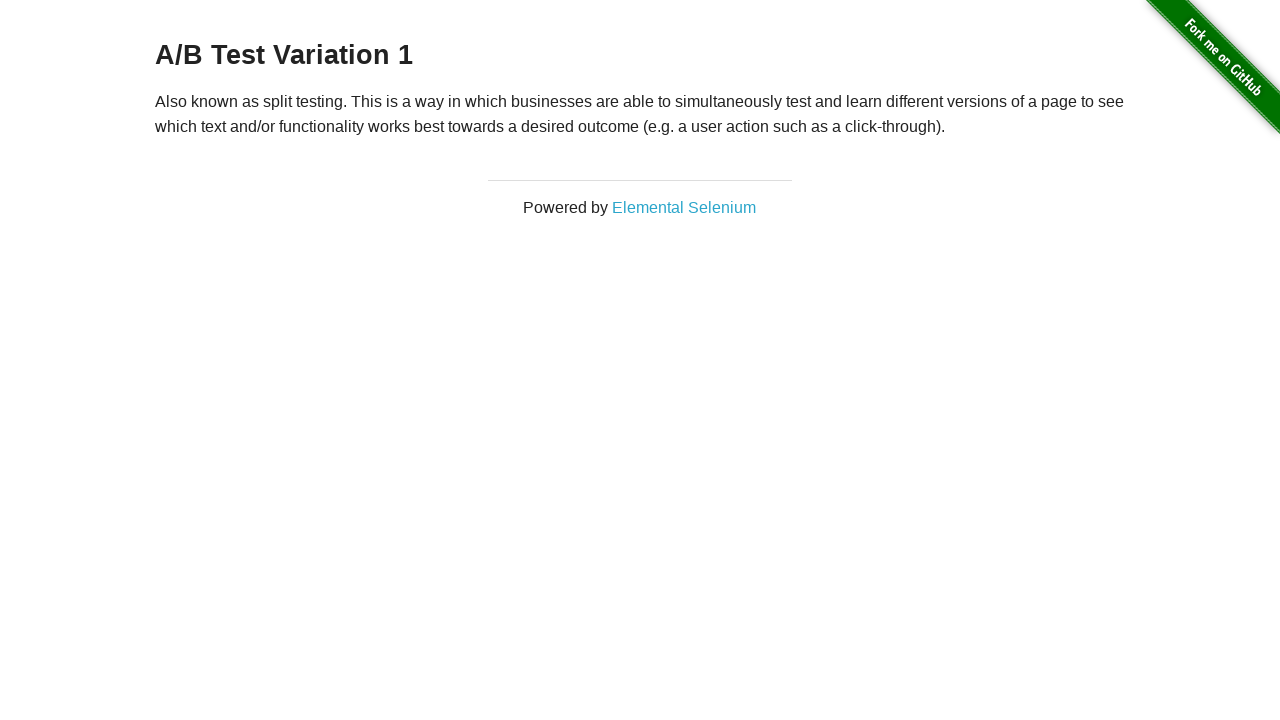

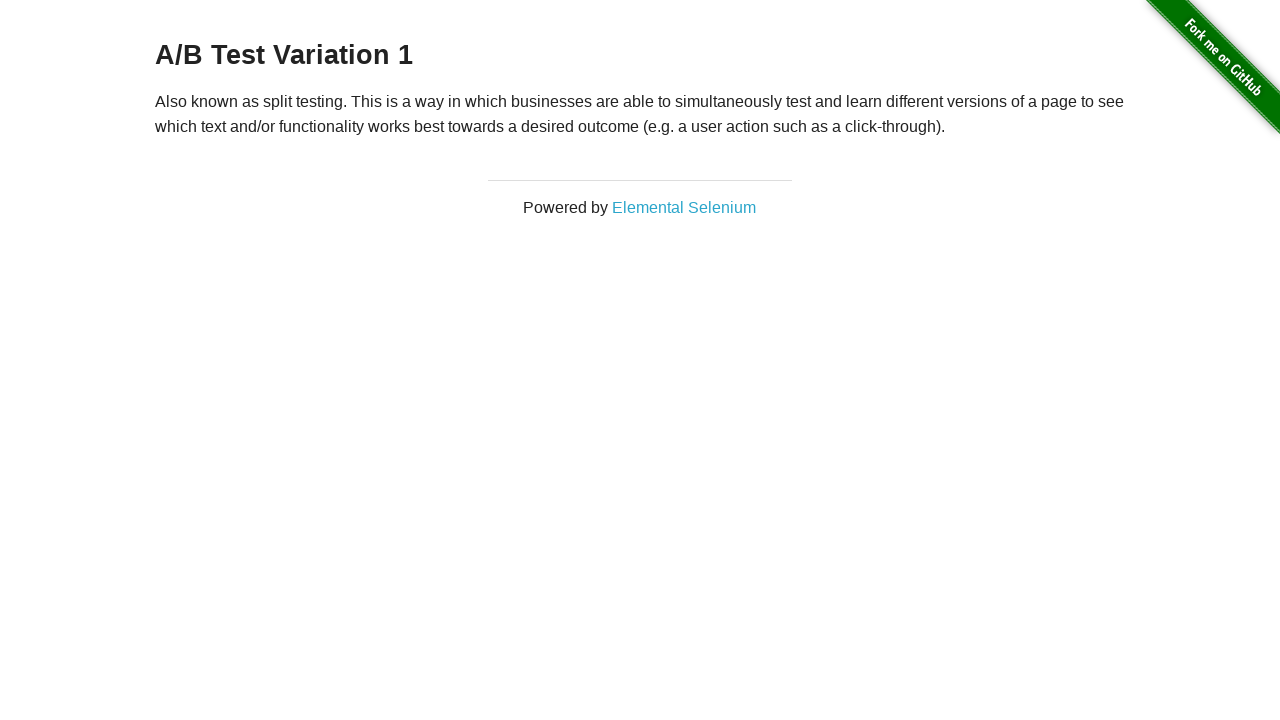